Tests marking individual items as complete by clicking their checkboxes

Starting URL: https://demo.playwright.dev/todomvc

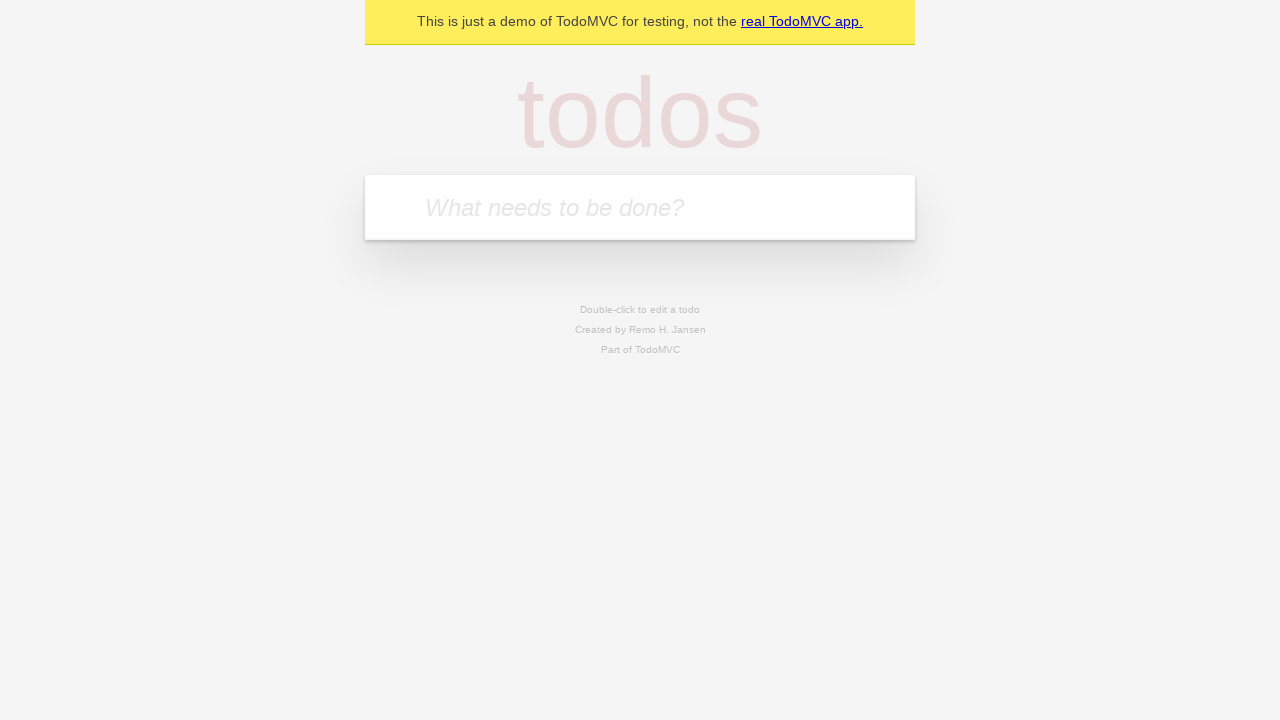

Filled todo input with 'buy some cheese' on internal:attr=[placeholder="What needs to be done?"i]
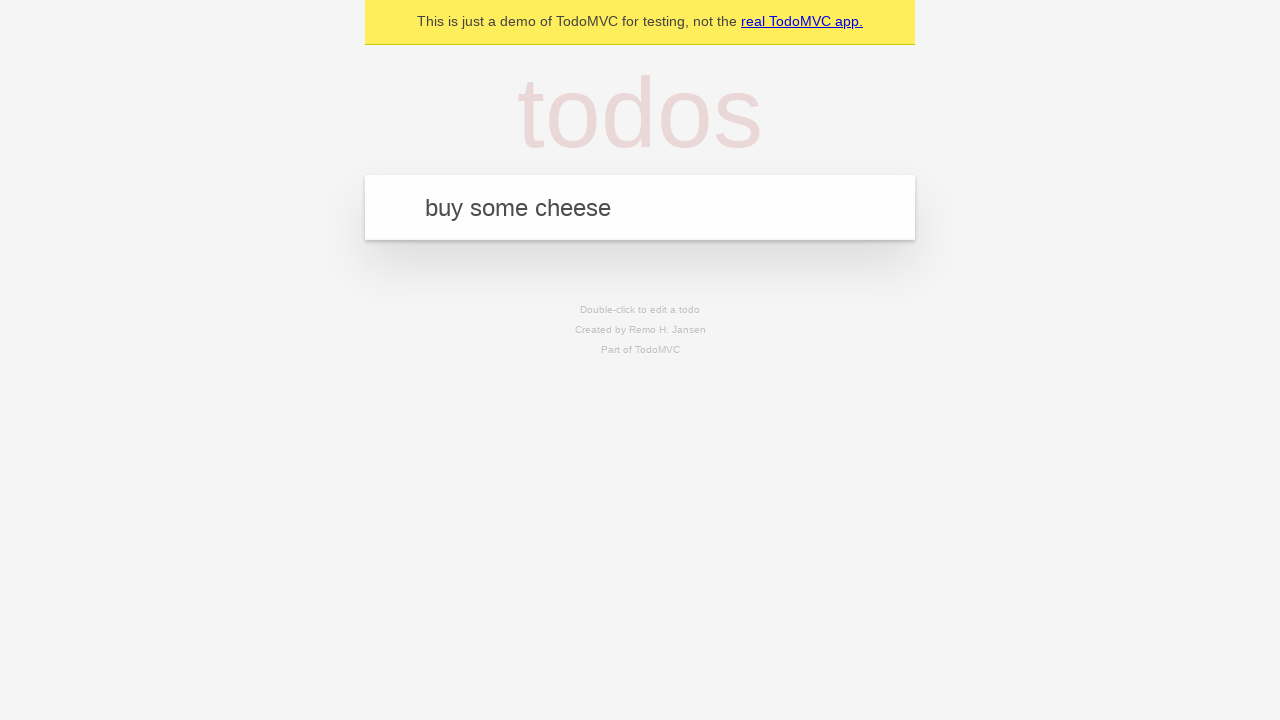

Pressed Enter to add todo item 'buy some cheese' on internal:attr=[placeholder="What needs to be done?"i]
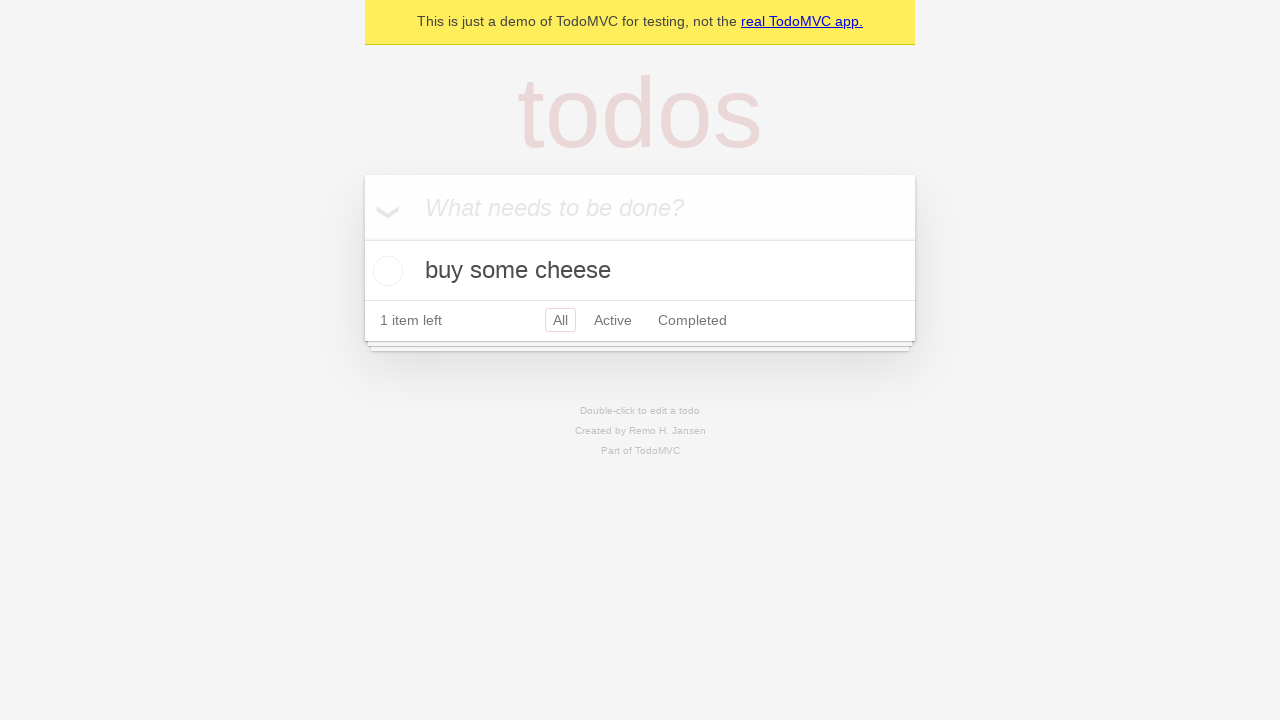

Filled todo input with 'feed the cat' on internal:attr=[placeholder="What needs to be done?"i]
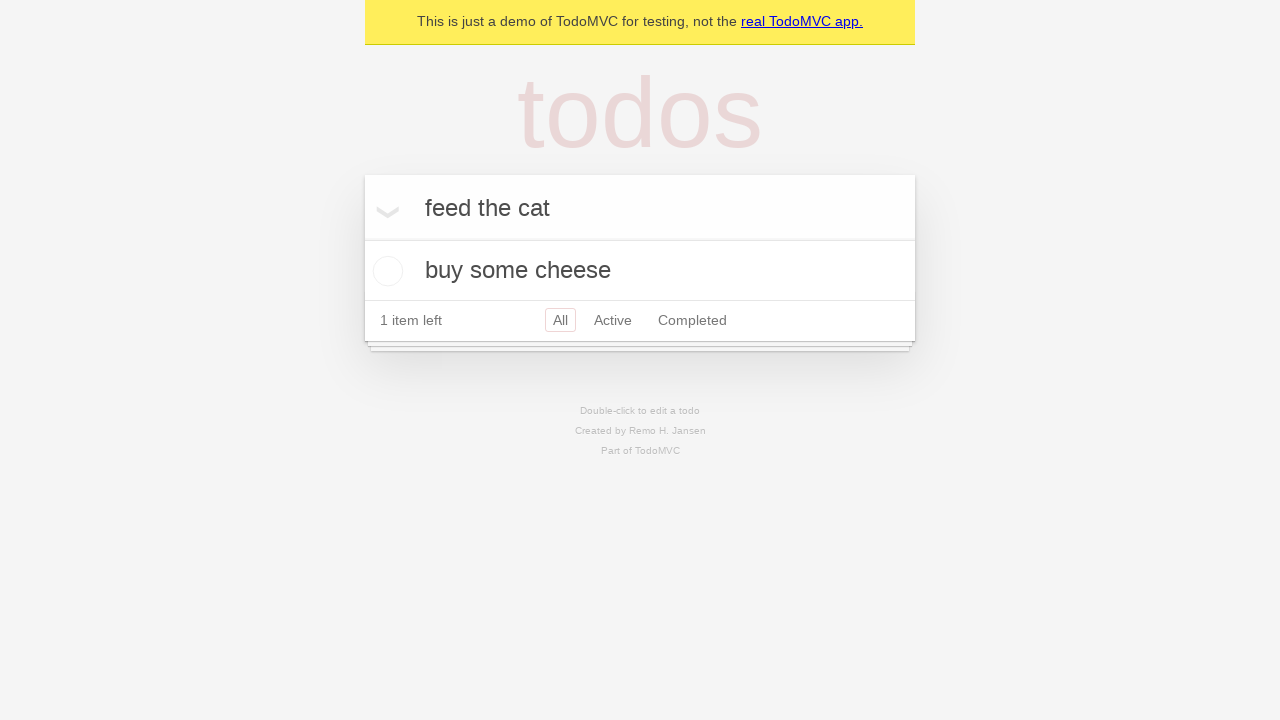

Pressed Enter to add todo item 'feed the cat' on internal:attr=[placeholder="What needs to be done?"i]
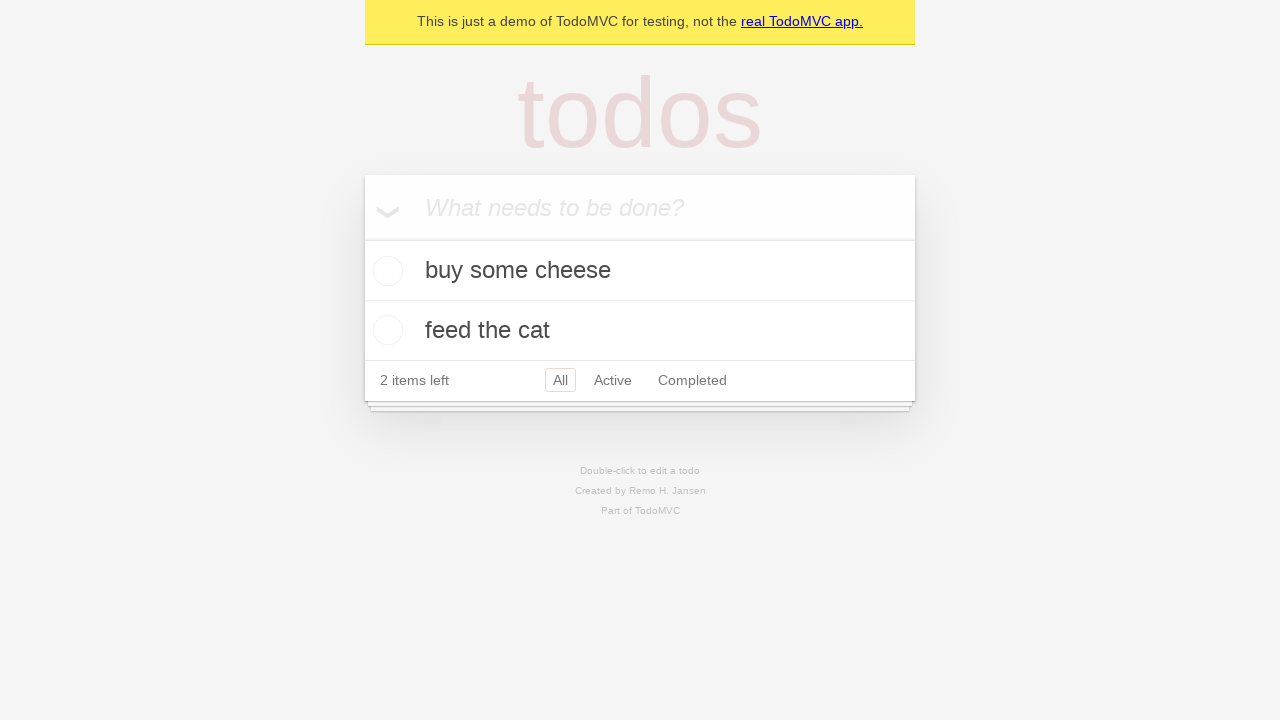

Waited for second todo item to appear
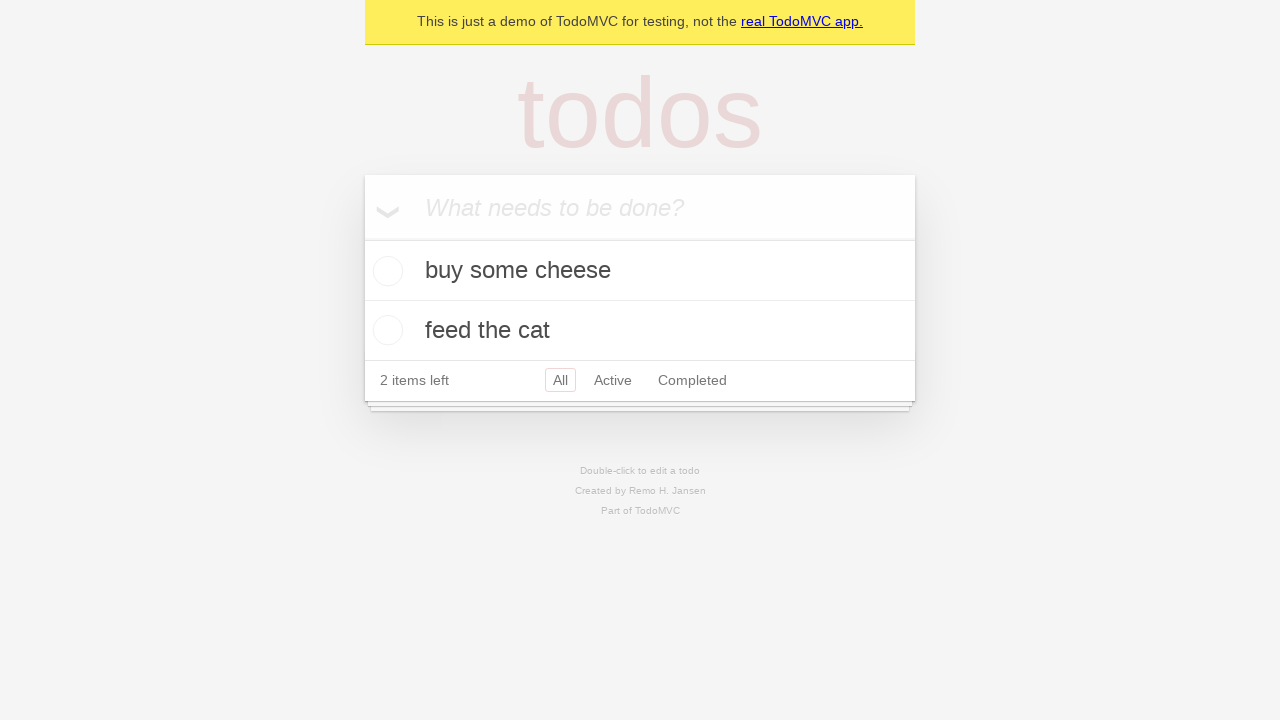

Clicked checkbox to mark first item 'buy some cheese' as complete at (385, 271) on internal:testid=[data-testid="todo-item"s] >> nth=0 >> internal:role=checkbox
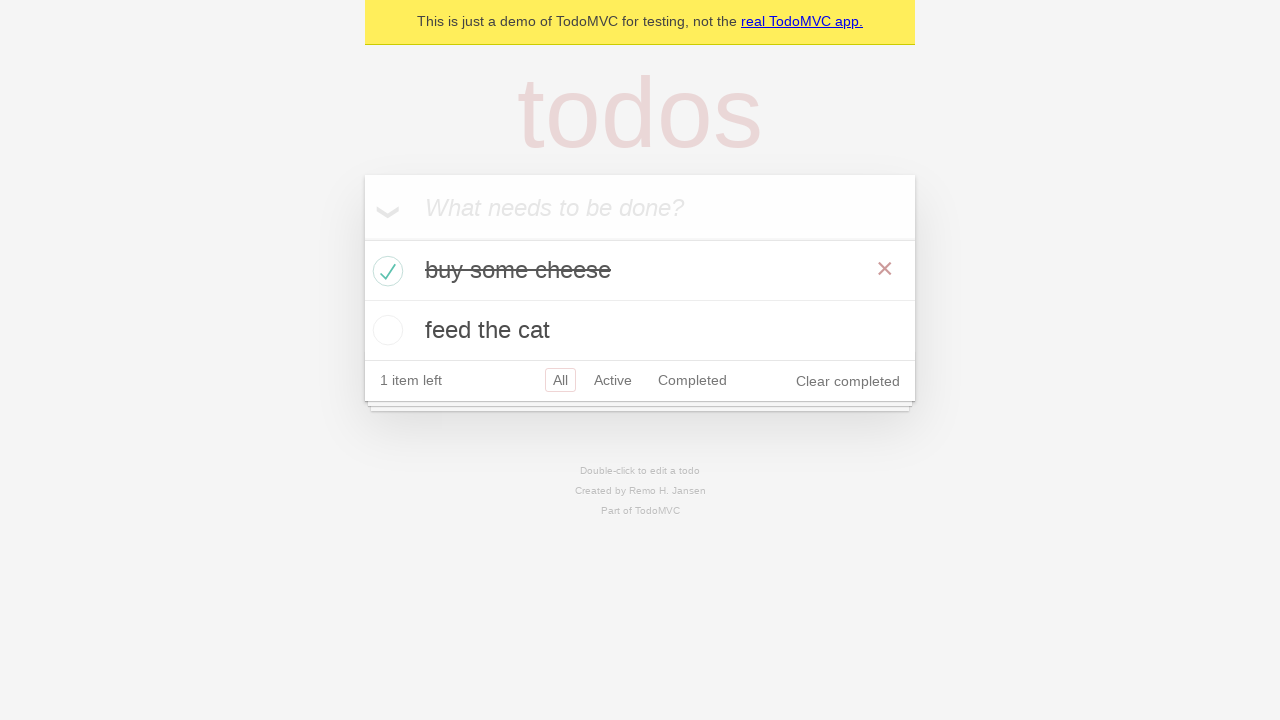

Clicked checkbox to mark second item 'feed the cat' as complete at (385, 330) on internal:testid=[data-testid="todo-item"s] >> nth=1 >> internal:role=checkbox
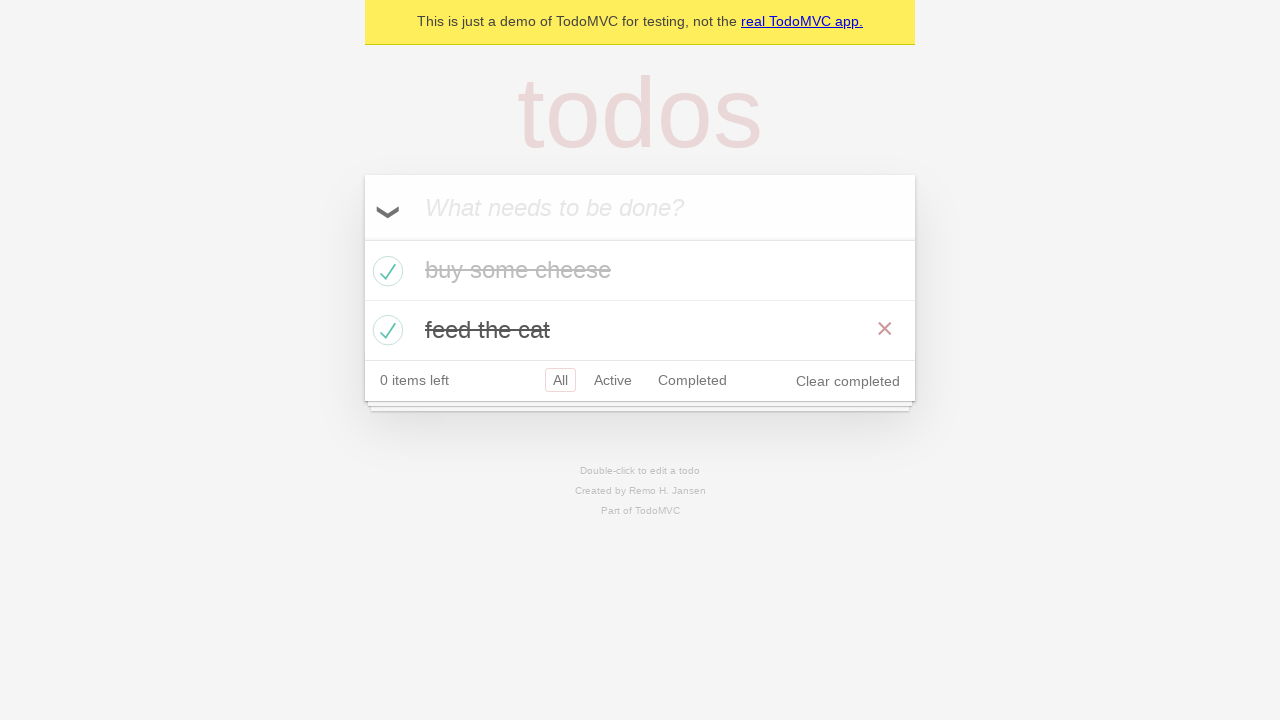

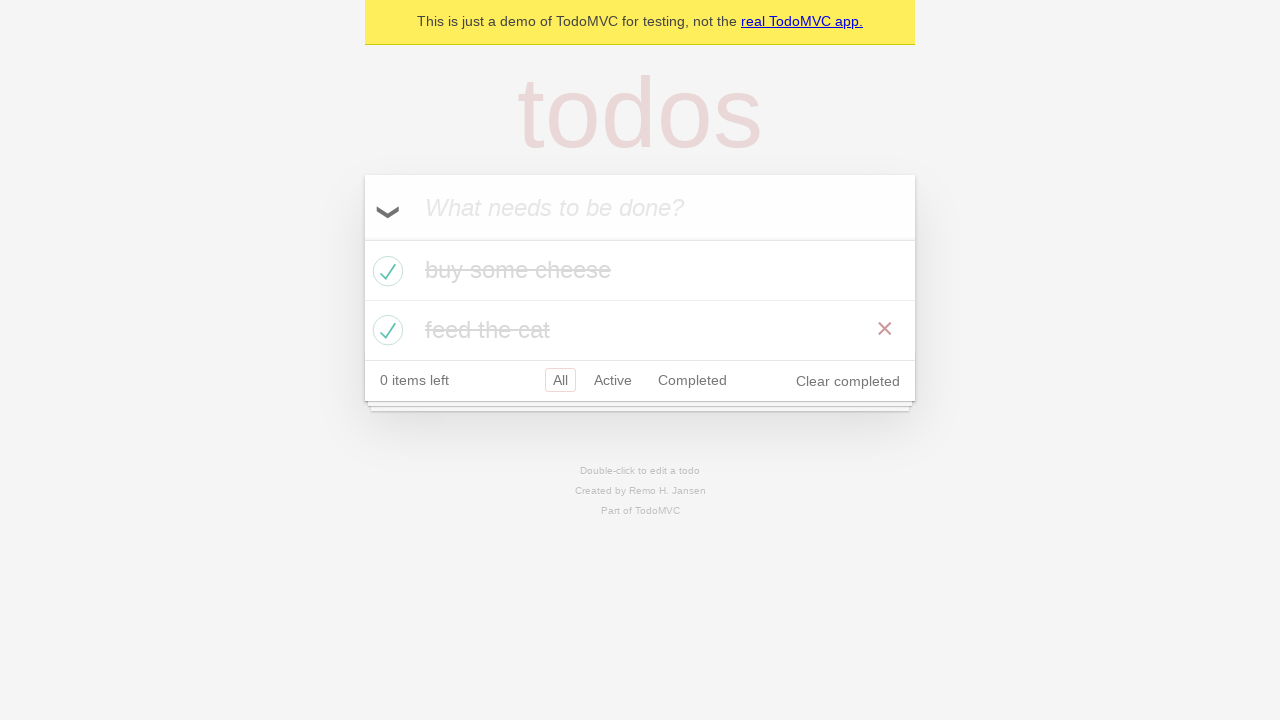